Tests that navigating to seleniumhq.org redirects to selenium.dev by checking the resulting URL after navigation

Starting URL: https://www.seleniumhq.org

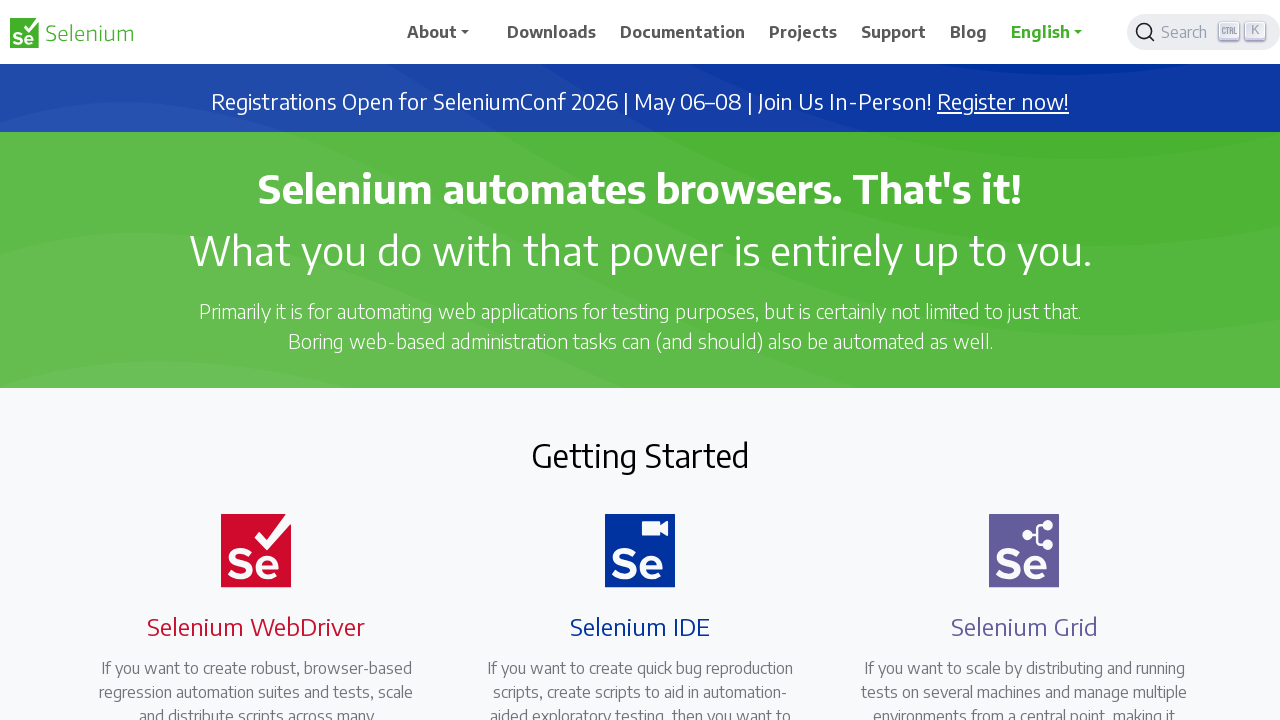

Navigated to https://www.seleniumhq.org
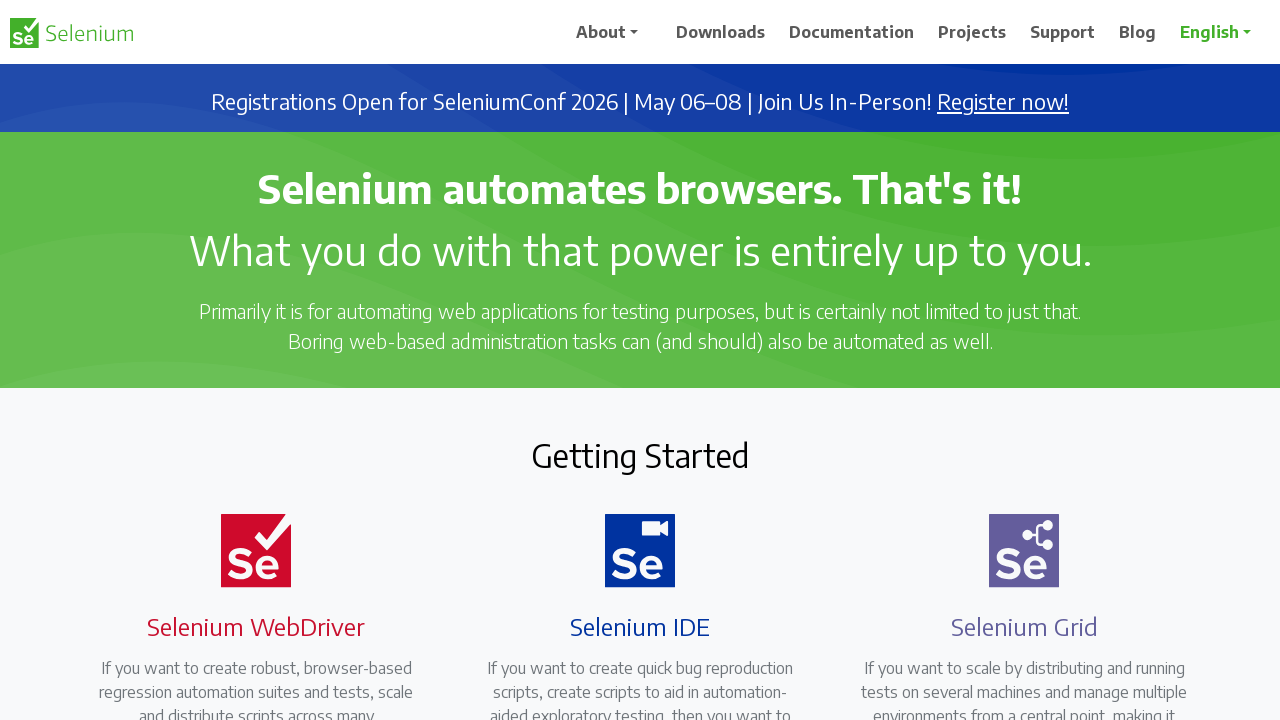

Waited for network idle after redirect
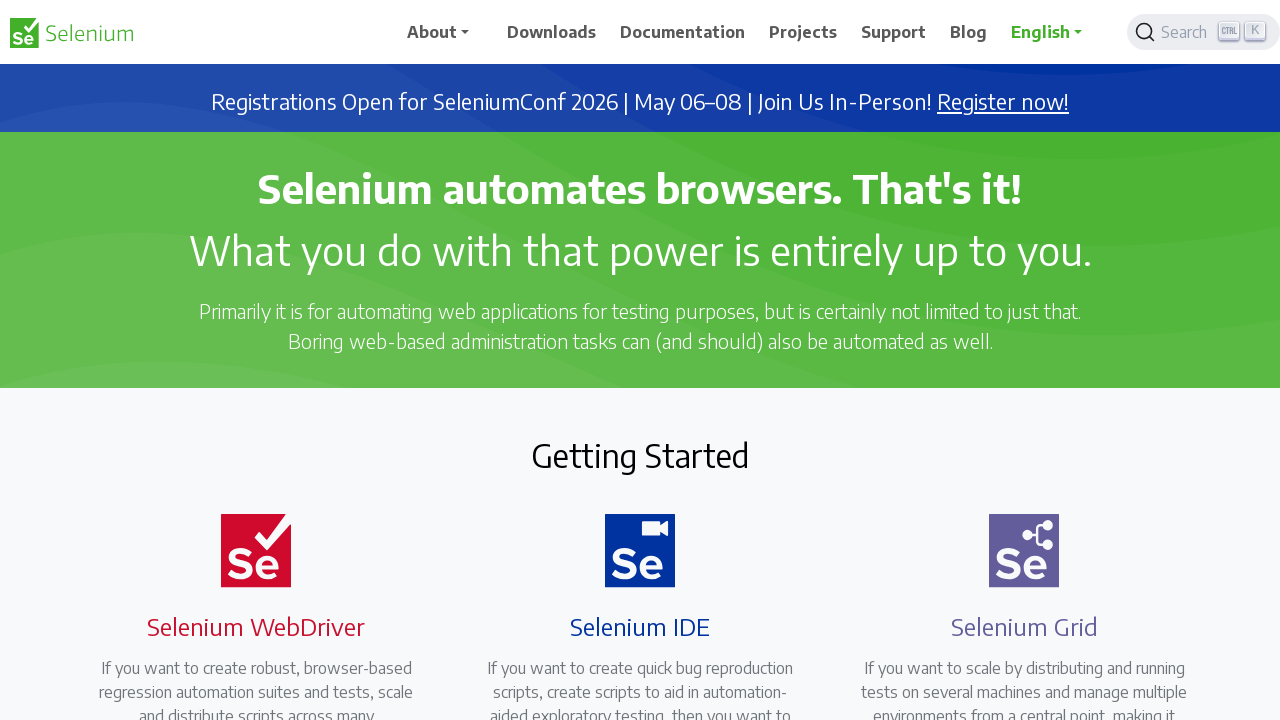

Retrieved current URL: https://www.selenium.dev/
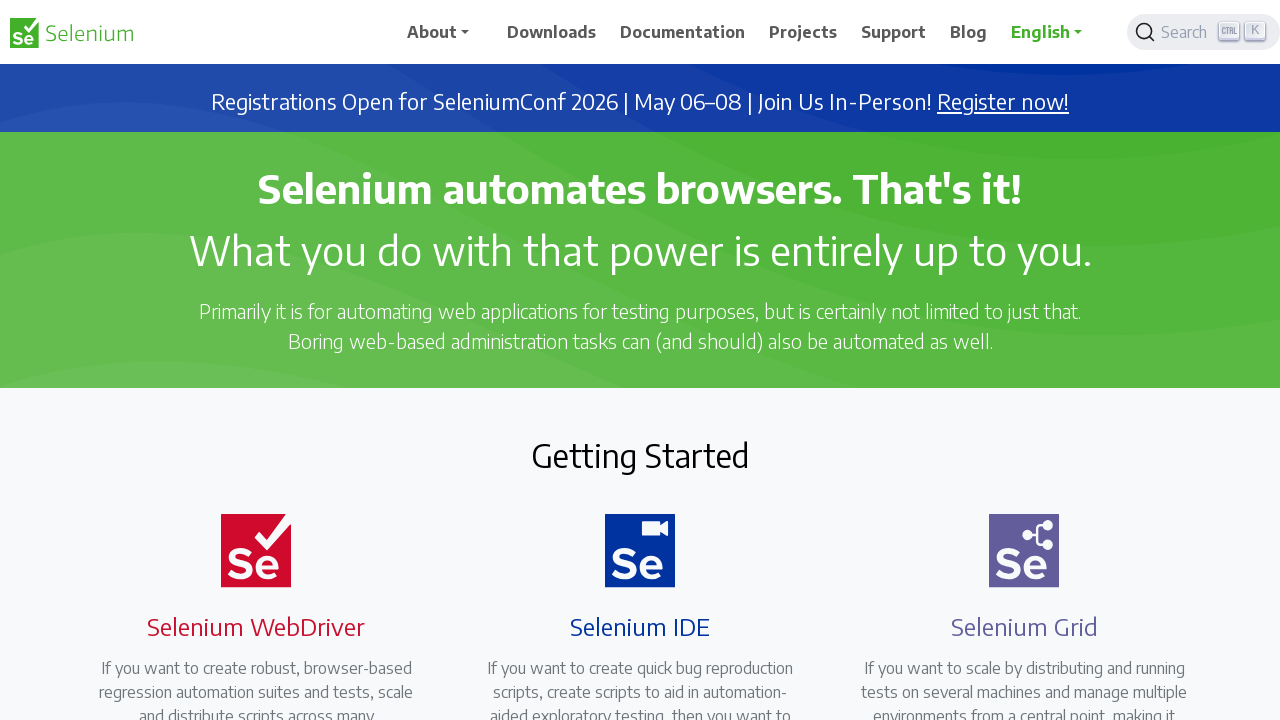

Verified that URL contains 'selenium.dev' - redirect successful
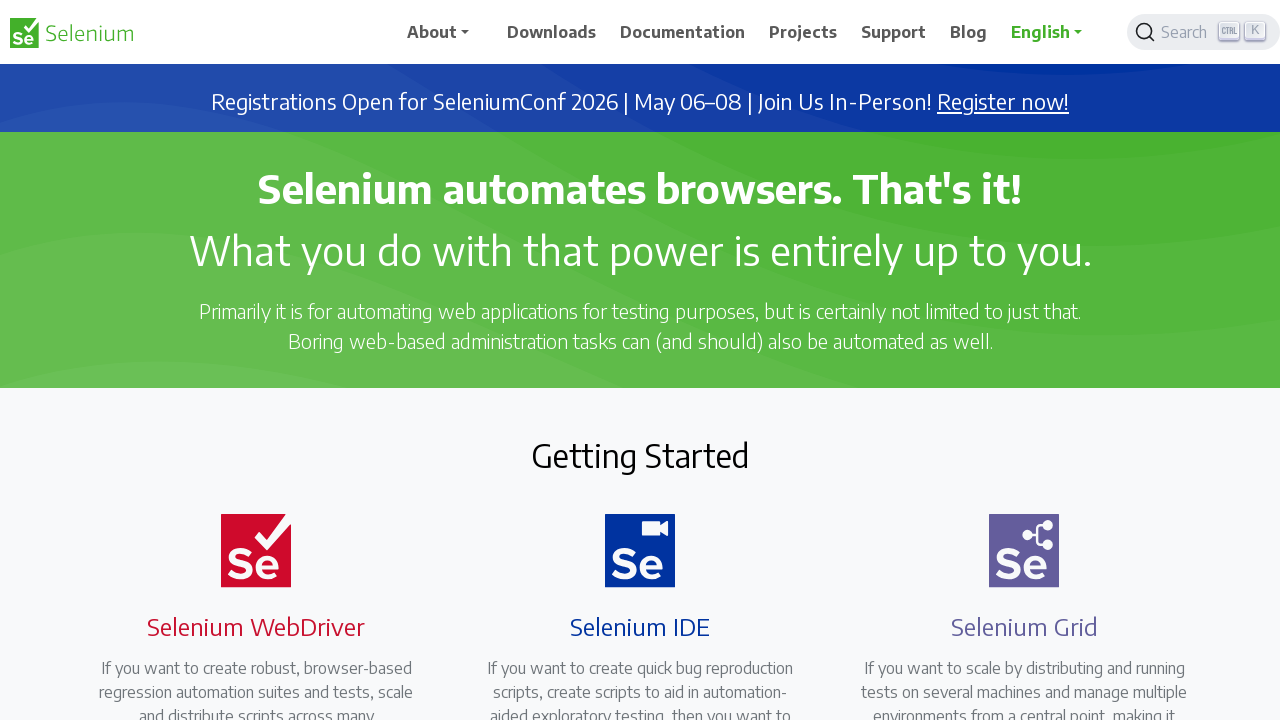

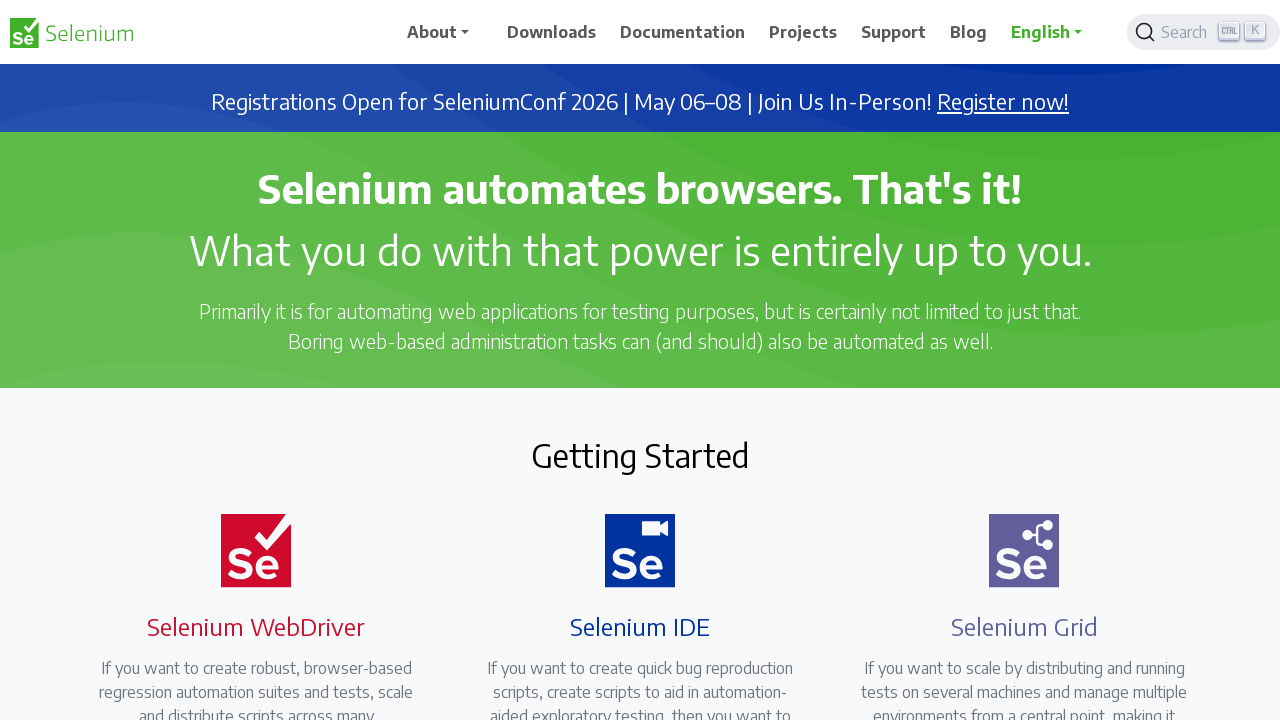